Tests form functionality by filling customer name, telephone, and email fields, then verifying the values were entered correctly

Starting URL: https://httpbin.org/forms/post

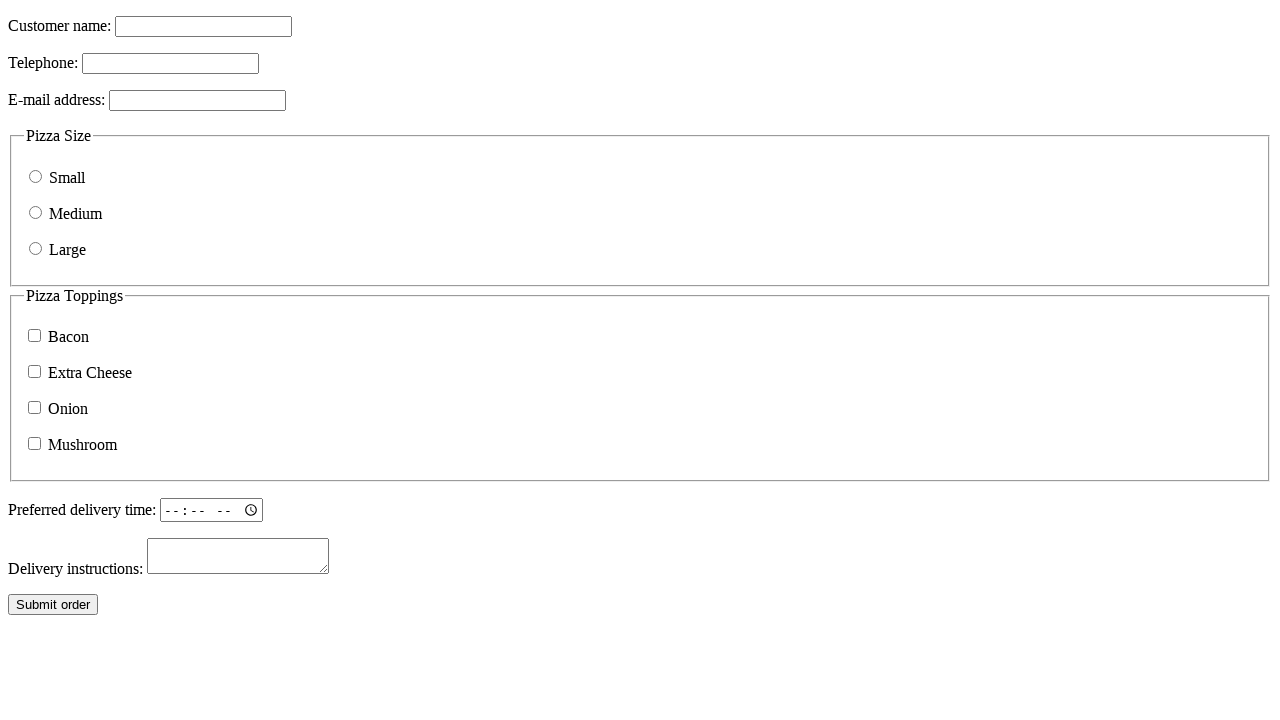

Filled customer name field with 'Jane Smith' on input[name='custname']
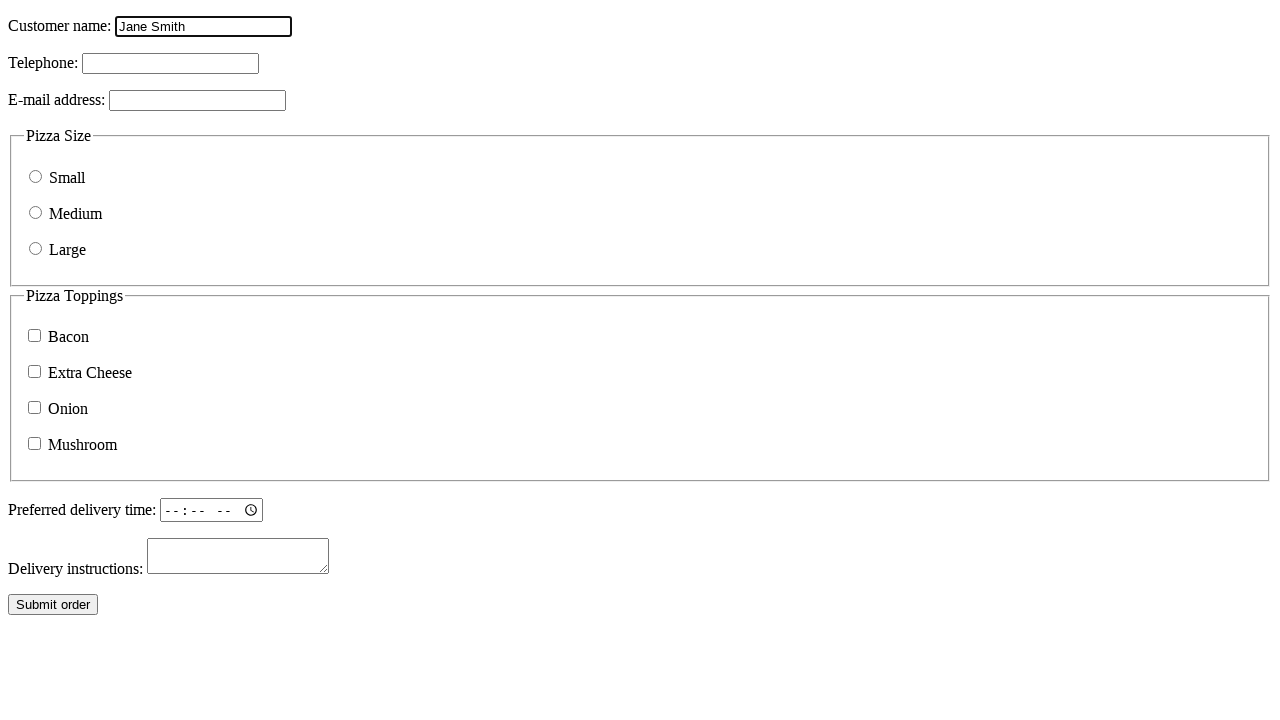

Filled customer telephone field with '555-123-4567' on input[name='custtel']
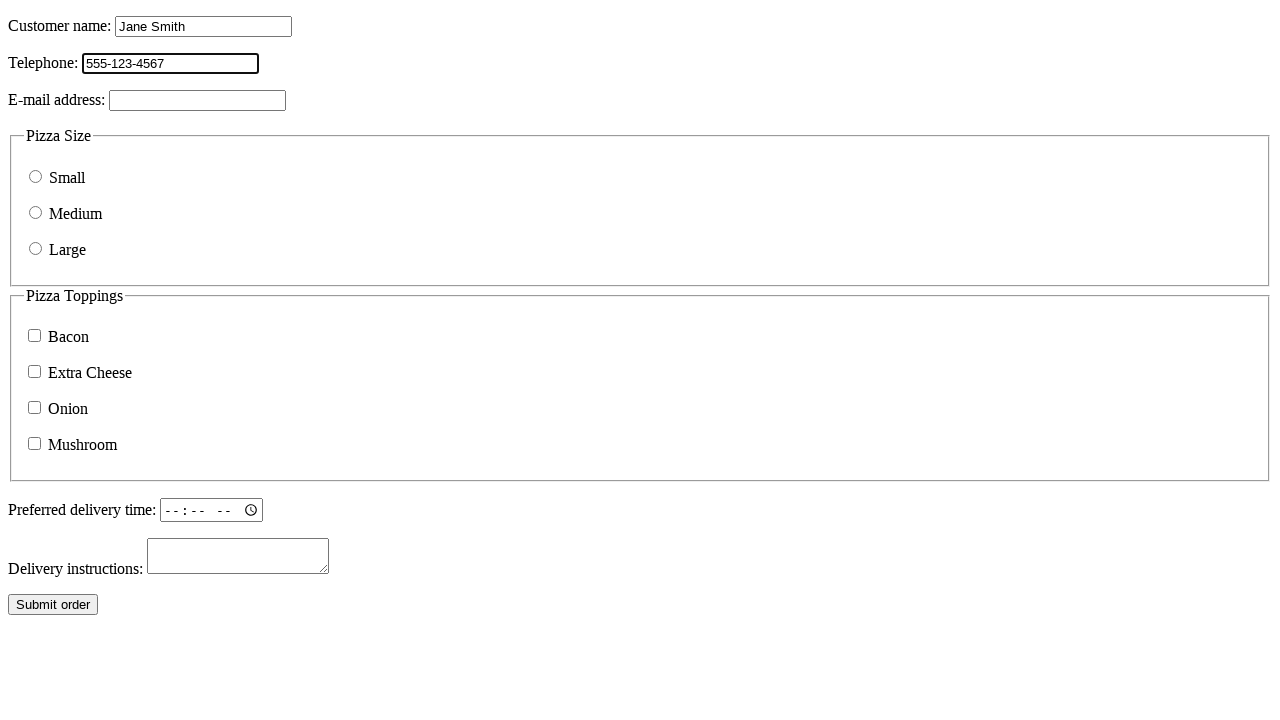

Filled customer email field with 'jane.smith@example.com' on input[name='custemail']
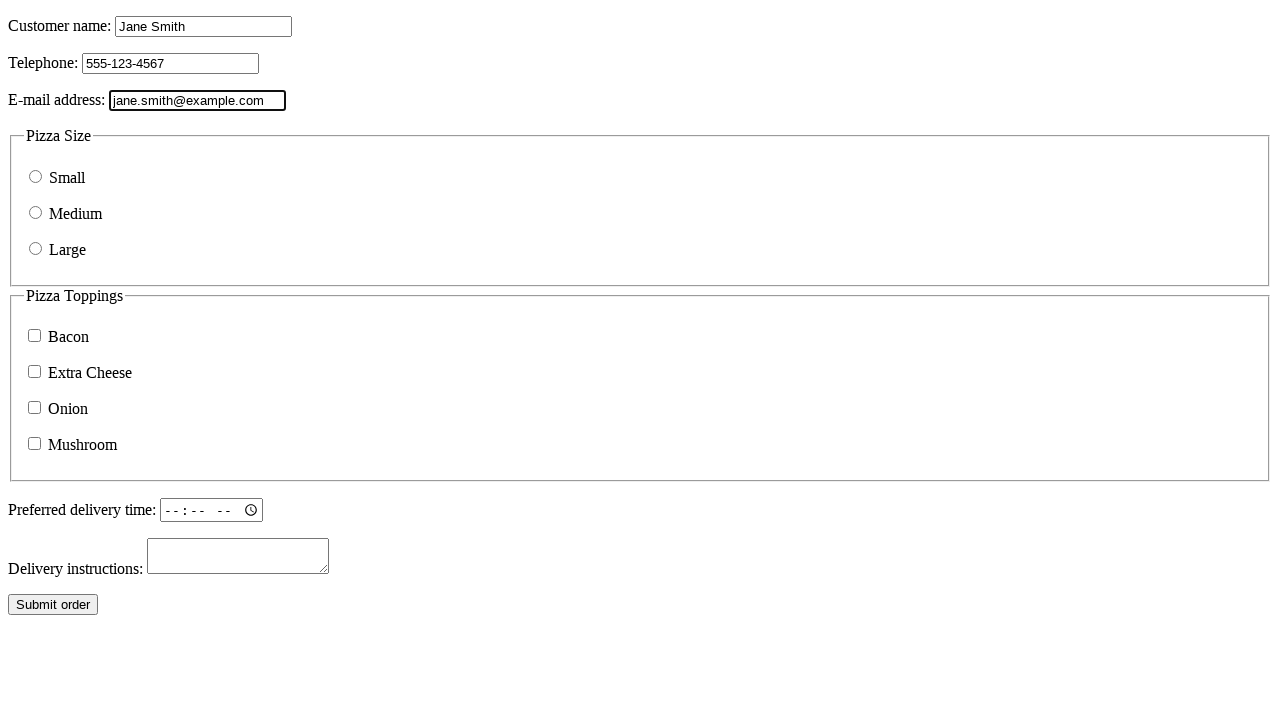

Verified customer name field contains 'Jane Smith'
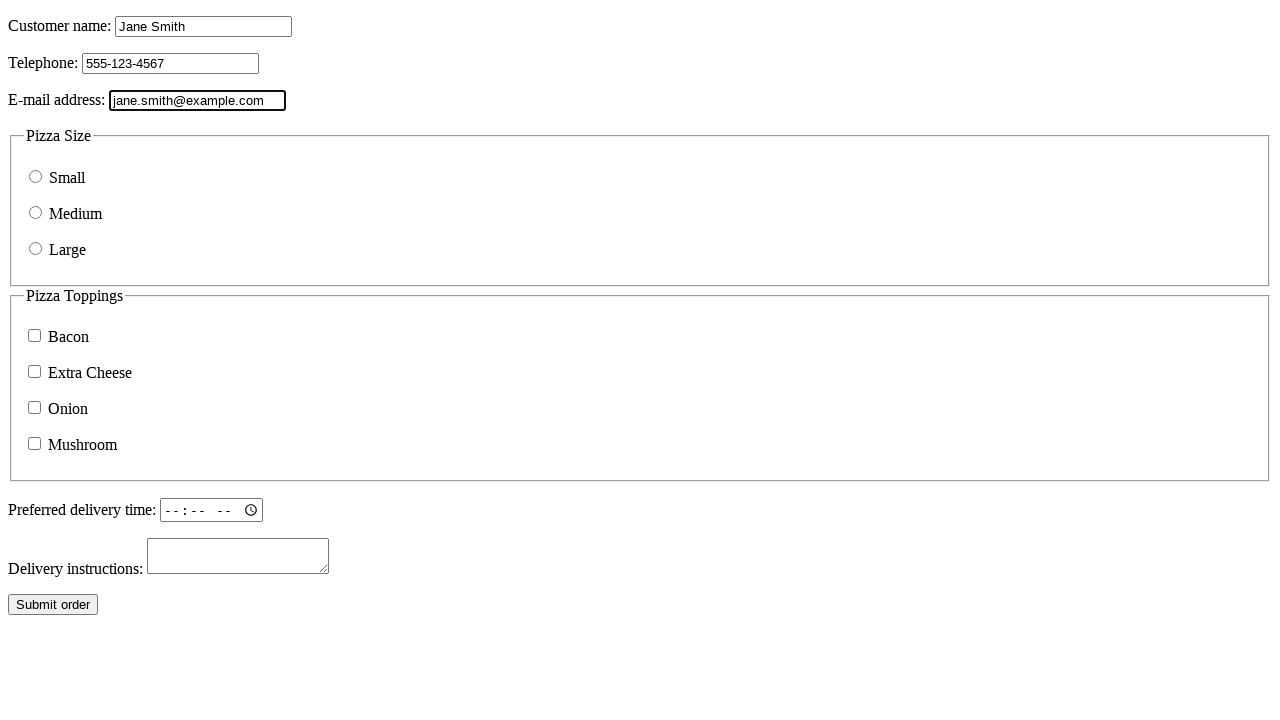

Verified customer telephone field contains '555-123-4567'
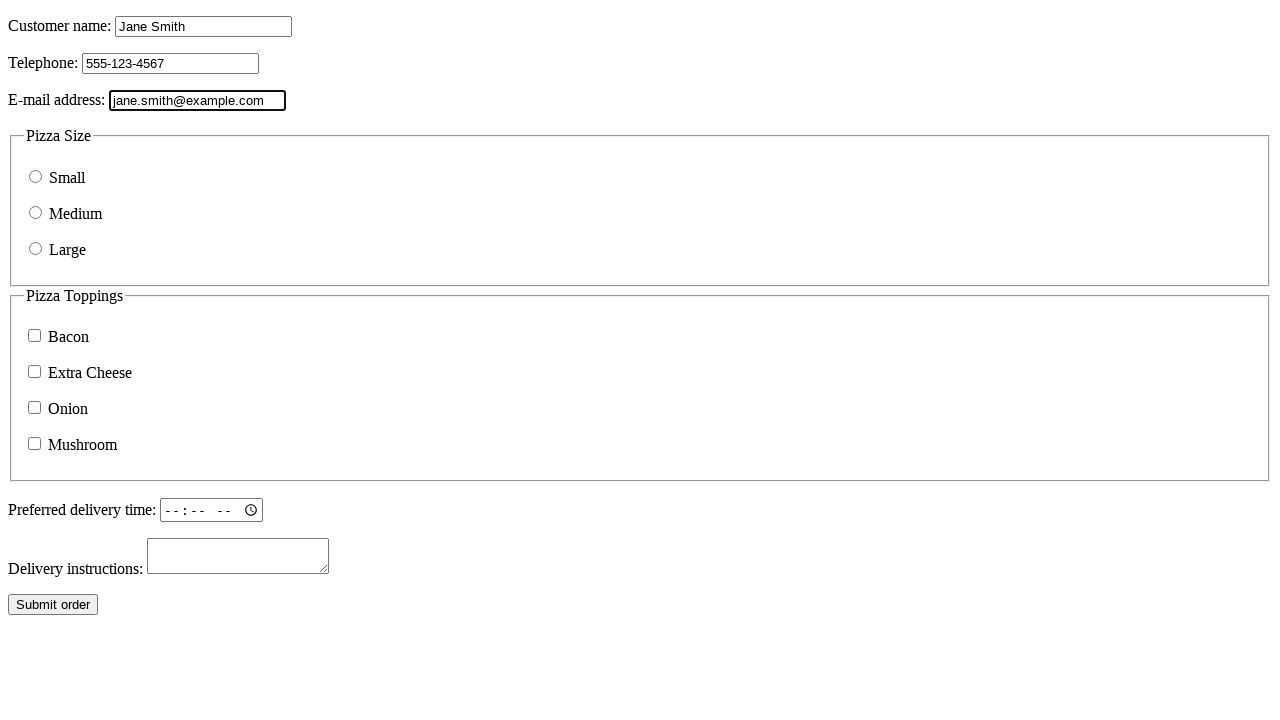

Verified customer email field contains 'jane.smith@example.com'
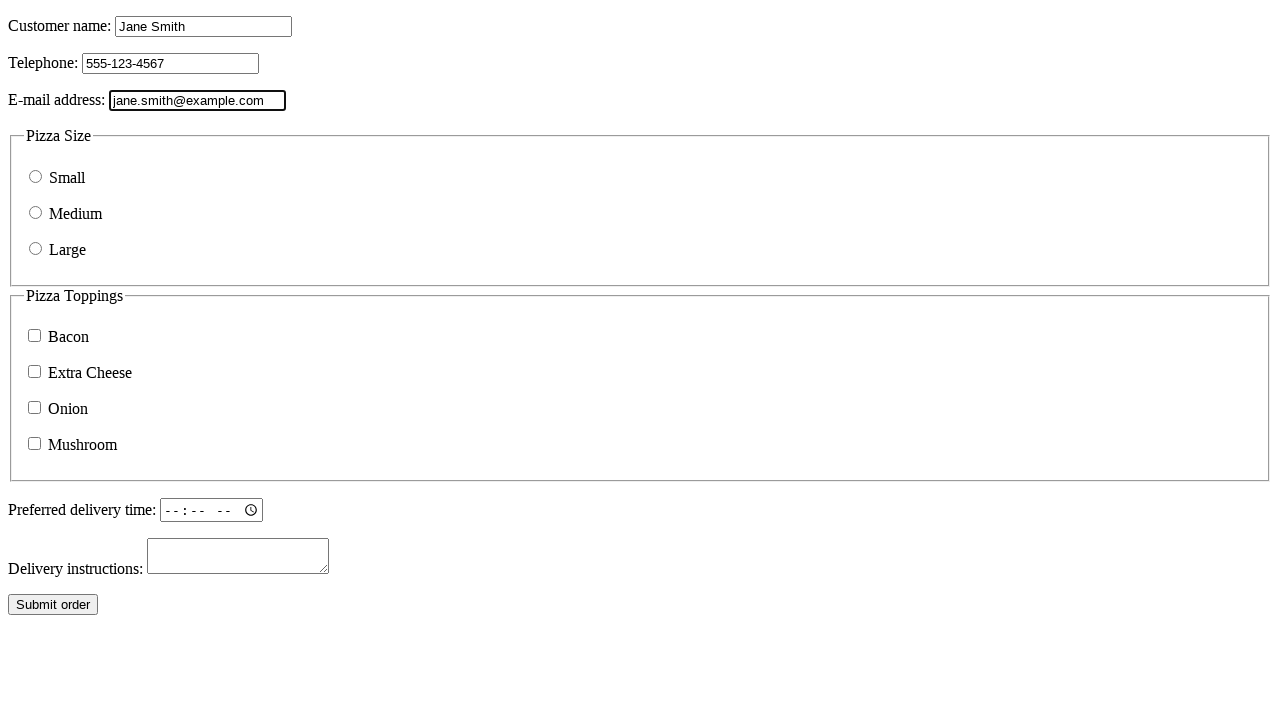

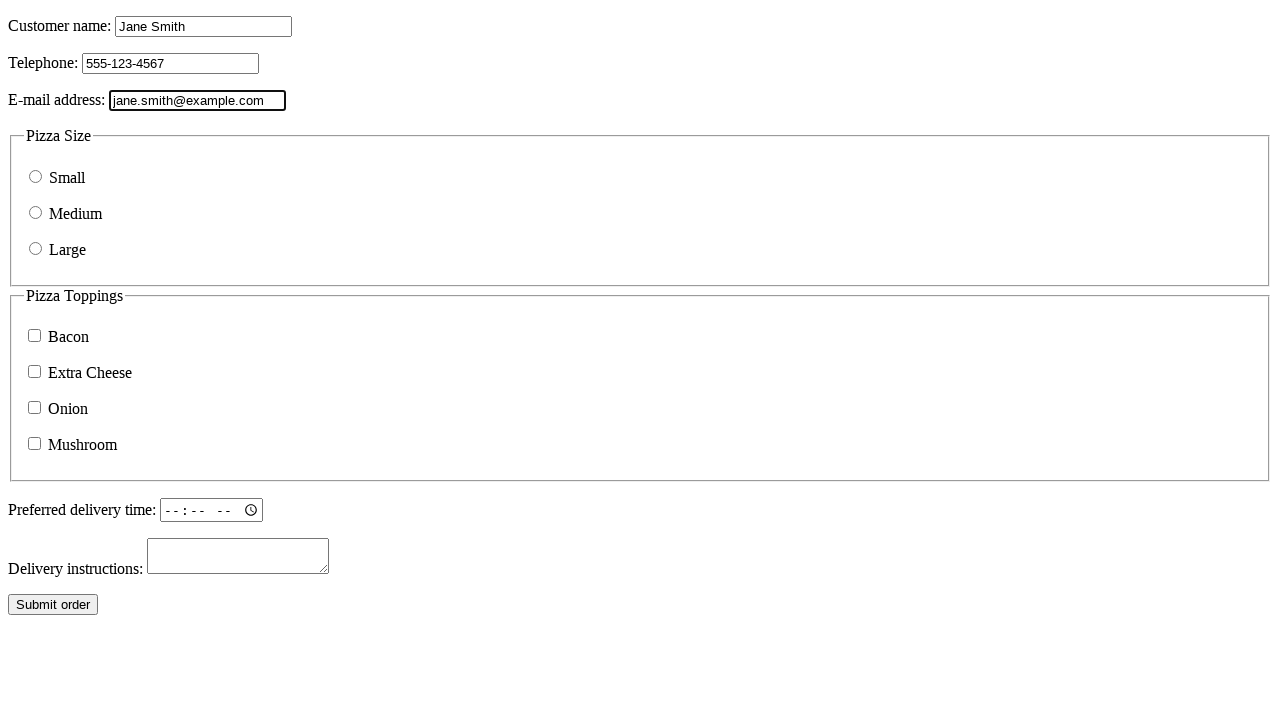